Tests an e-commerce site by searching for products, adding them to cart, applying a promo code, and verifying price calculations and discounts

Starting URL: https://rahulshettyacademy.com/seleniumPractise/#/

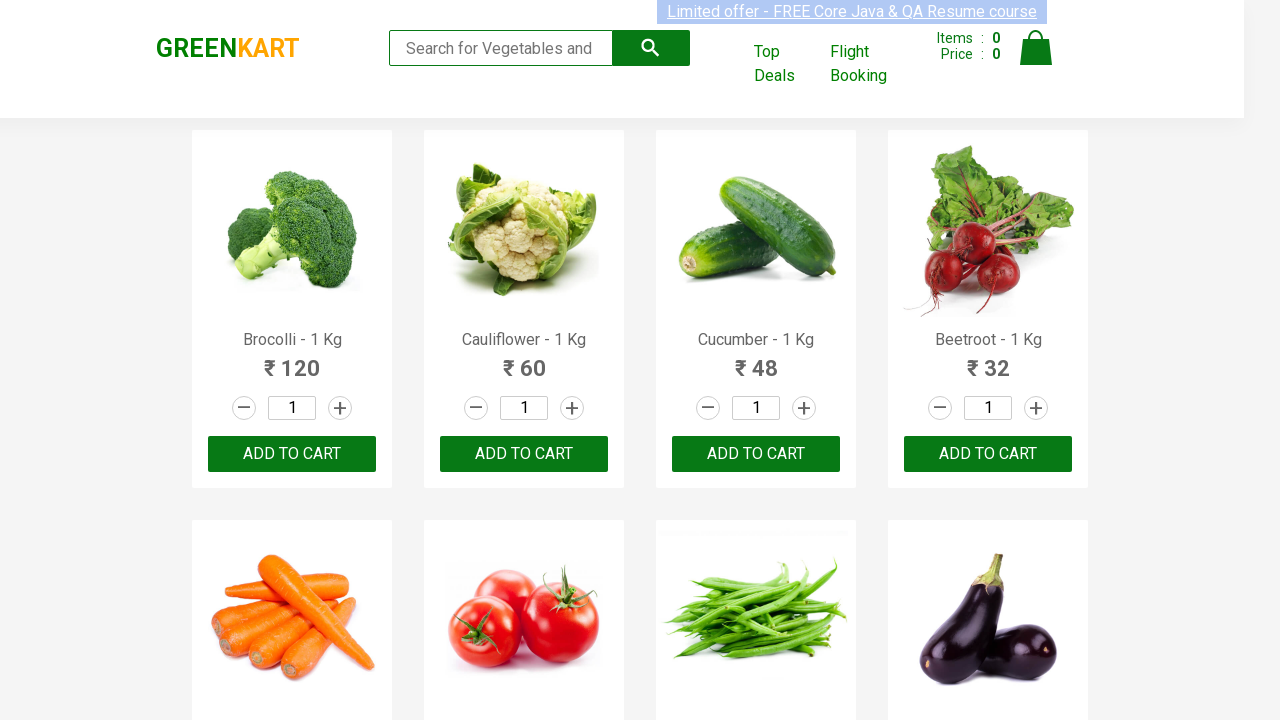

Filled search field with 'ber' to search for products on input.search-keyword
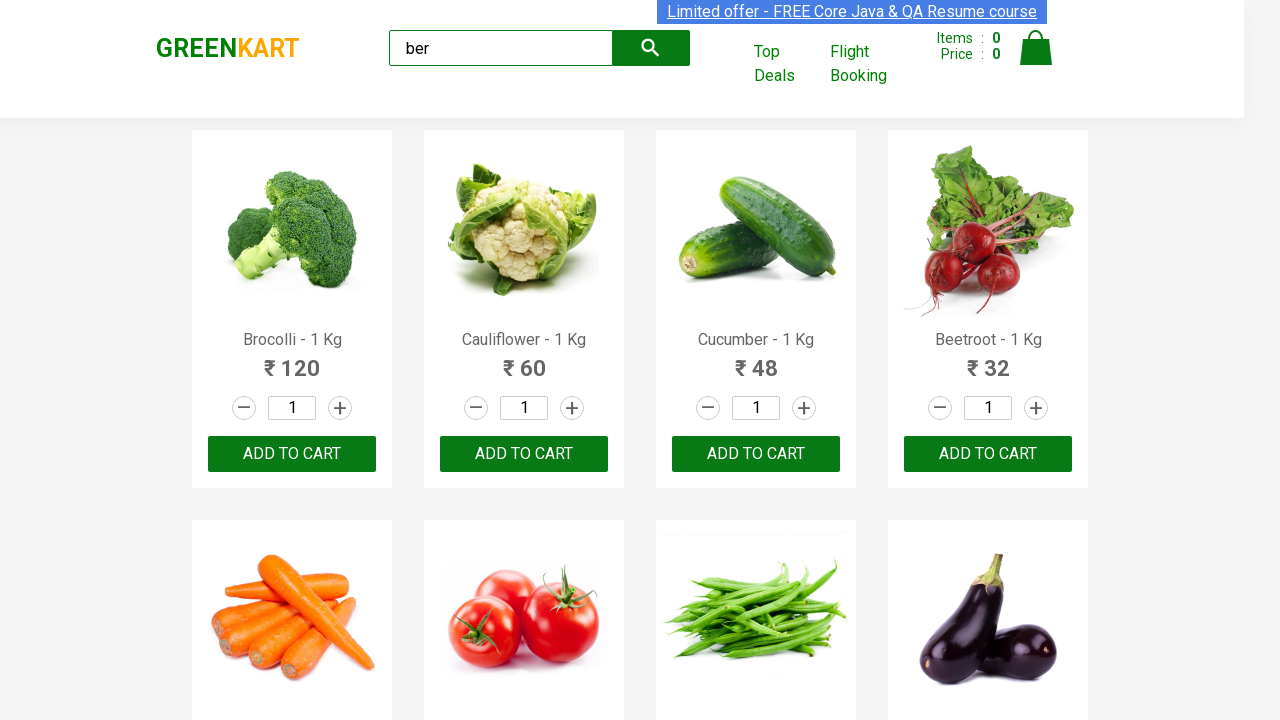

Waited 4 seconds for search results to load
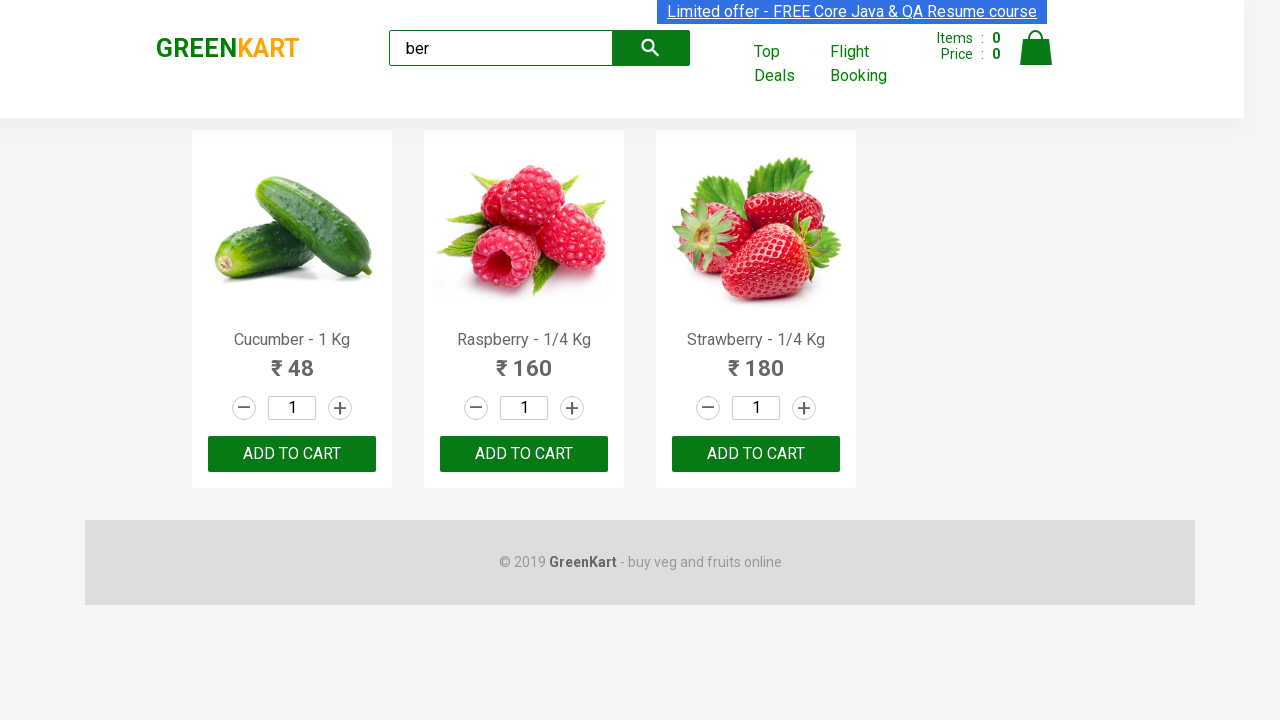

Located 3 products on the page
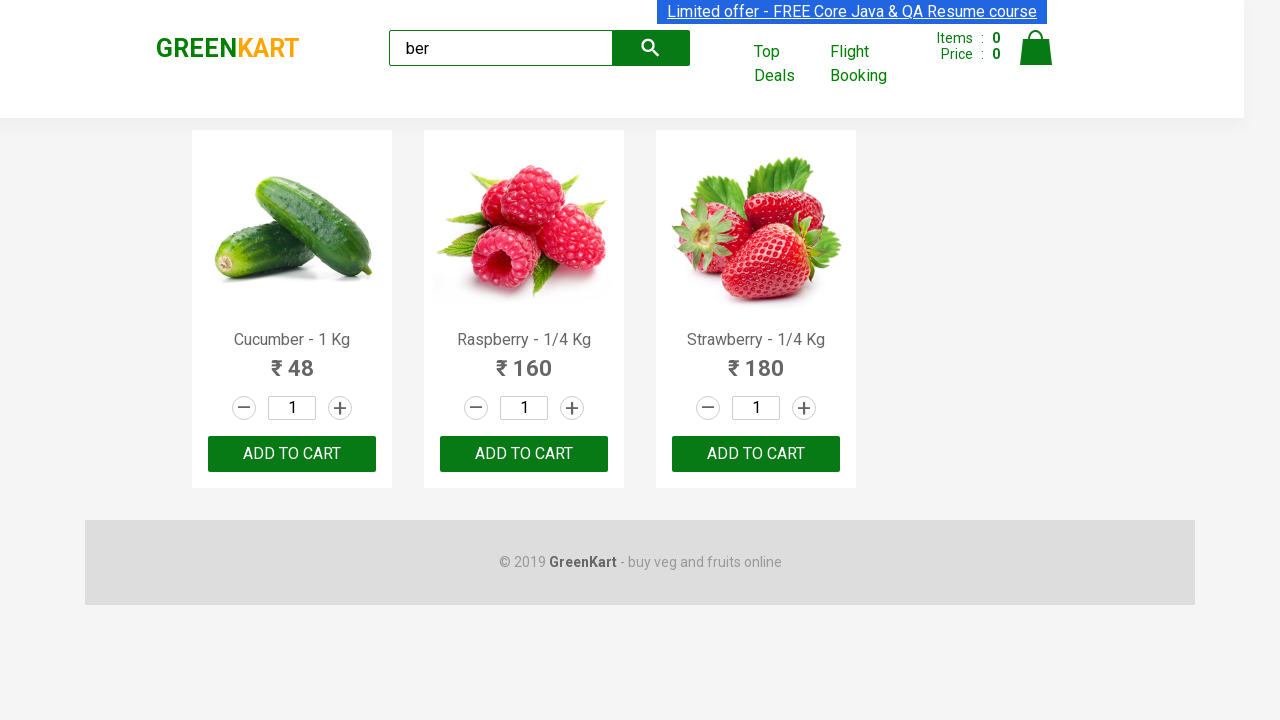

Verified that exactly 3 products are displayed
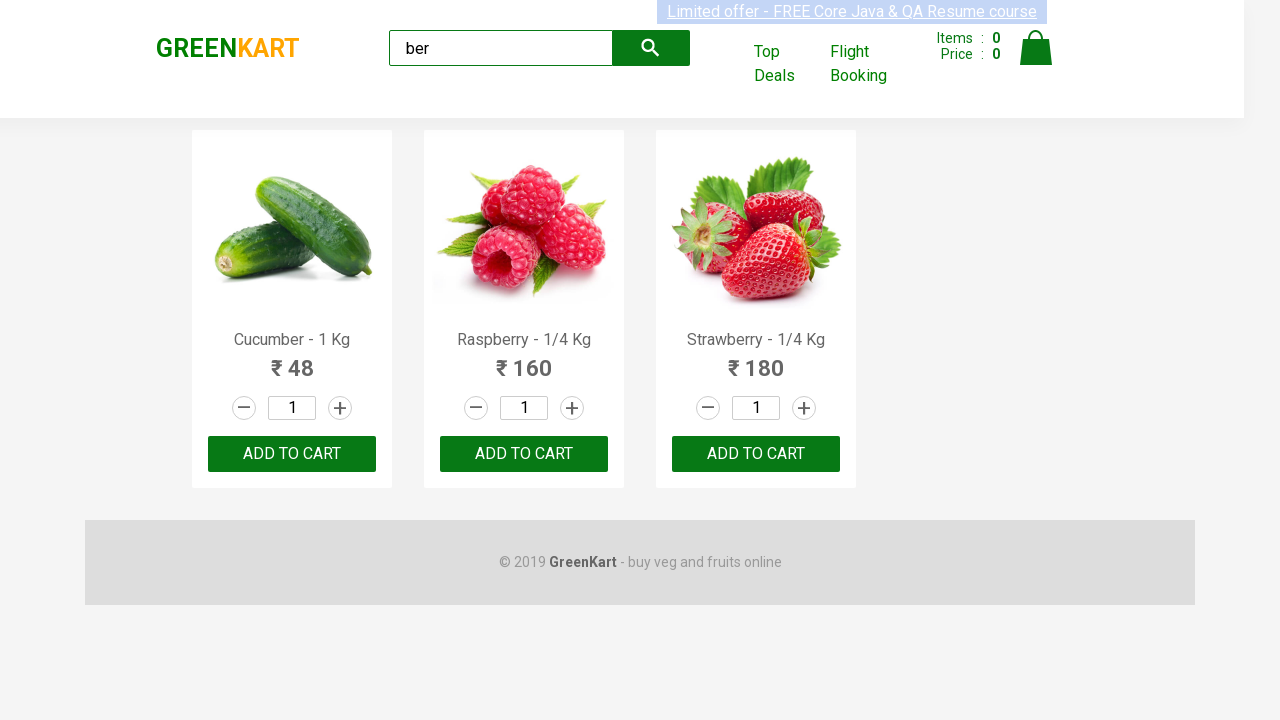

Located 3 add-to-cart buttons
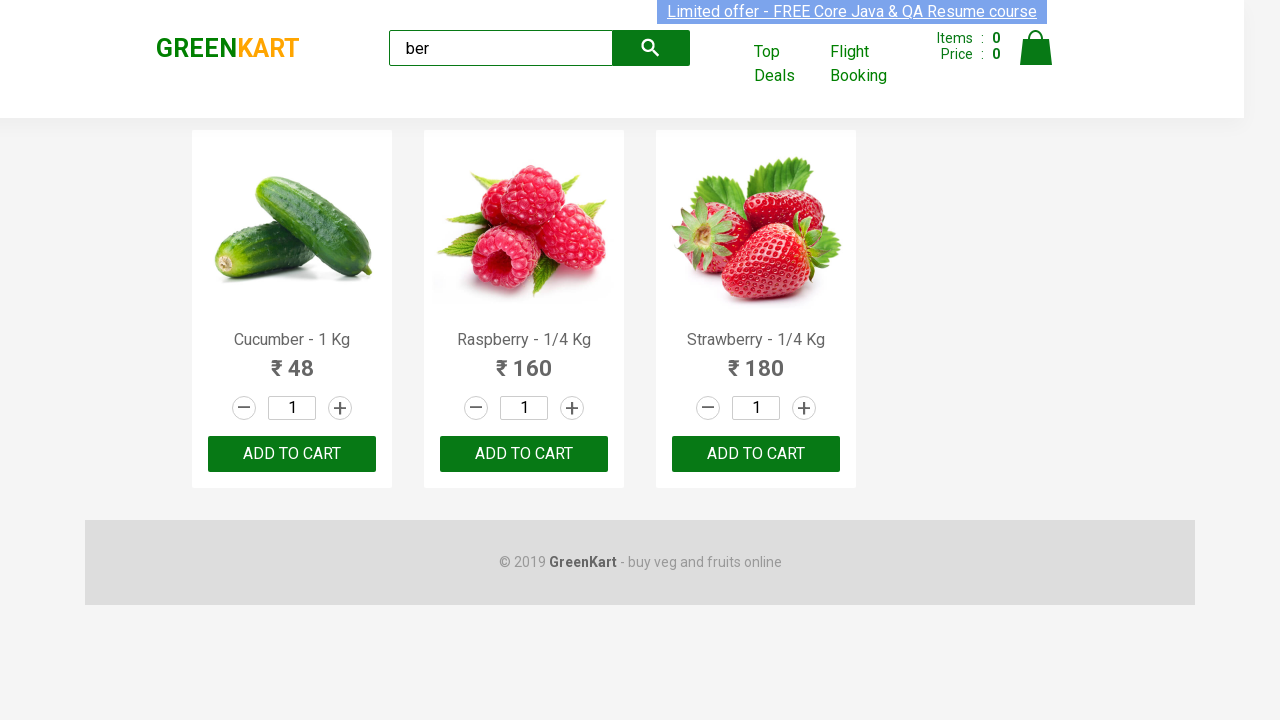

Retrieved product name: Cucumber - 1 Kg
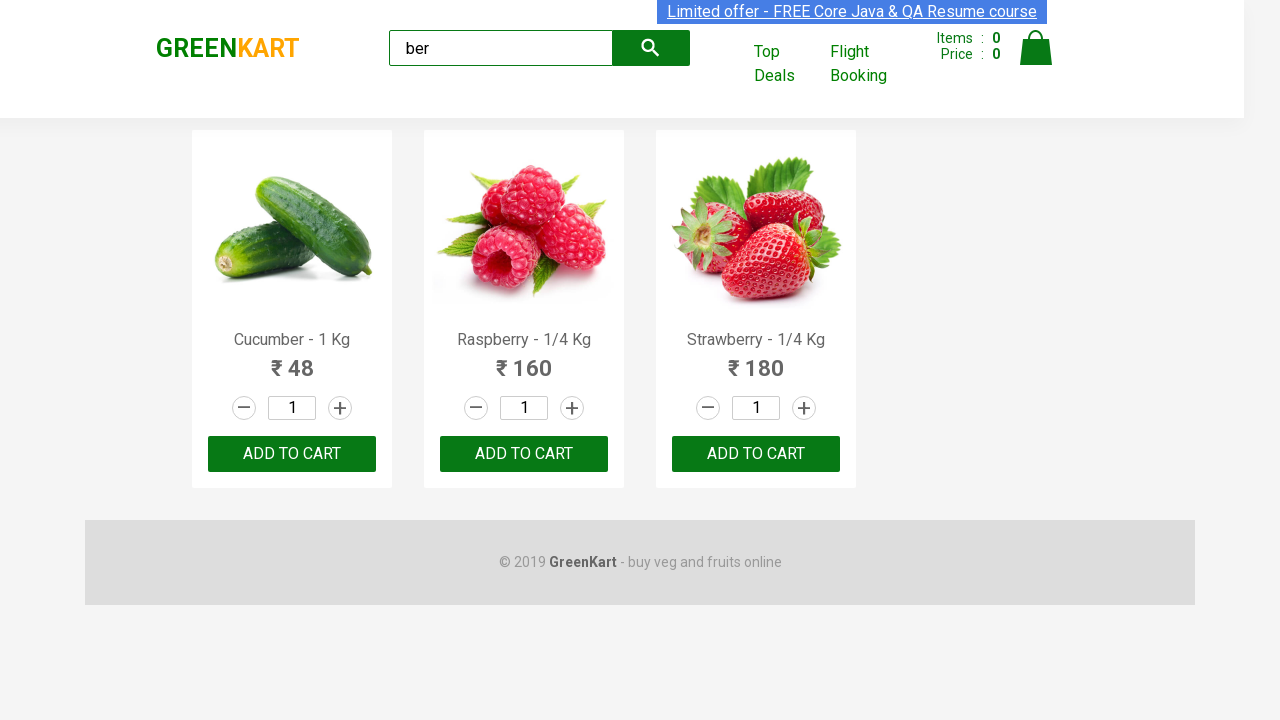

Added product 'Cucumber - 1 Kg' to cart at (292, 454) on xpath=//div[@class='product-action']/button >> nth=0
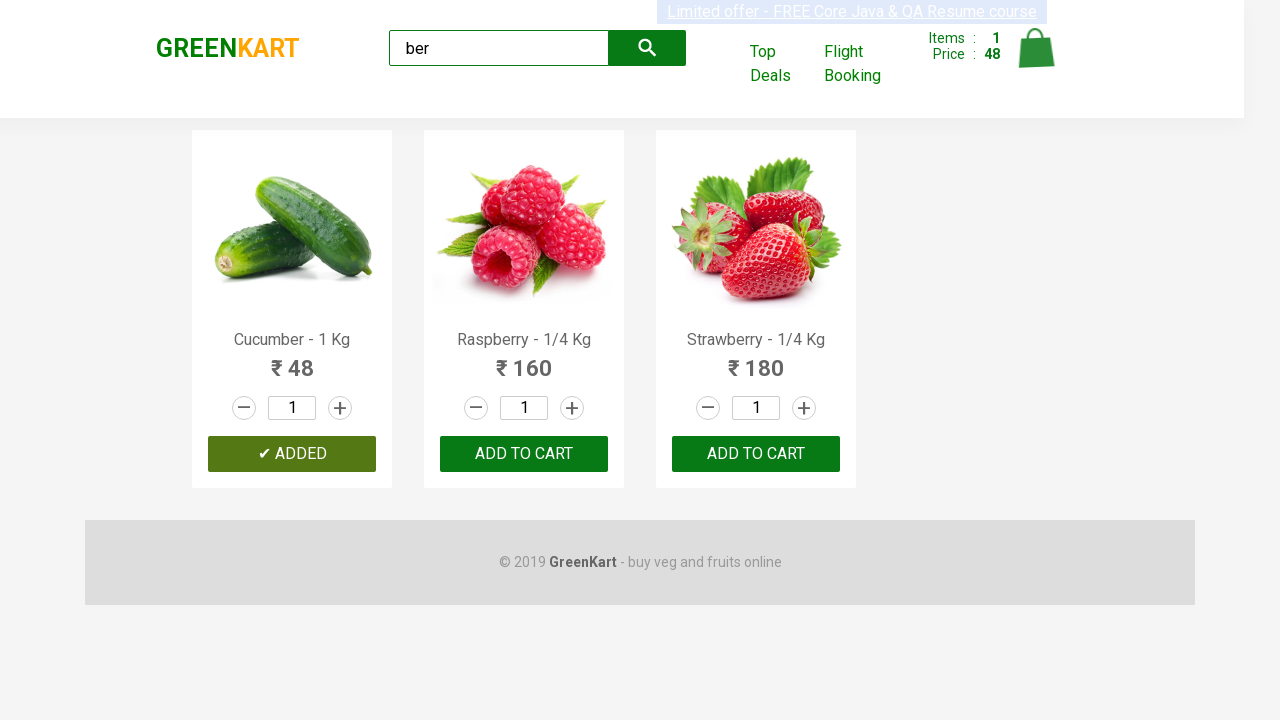

Retrieved product name: Raspberry - 1/4 Kg
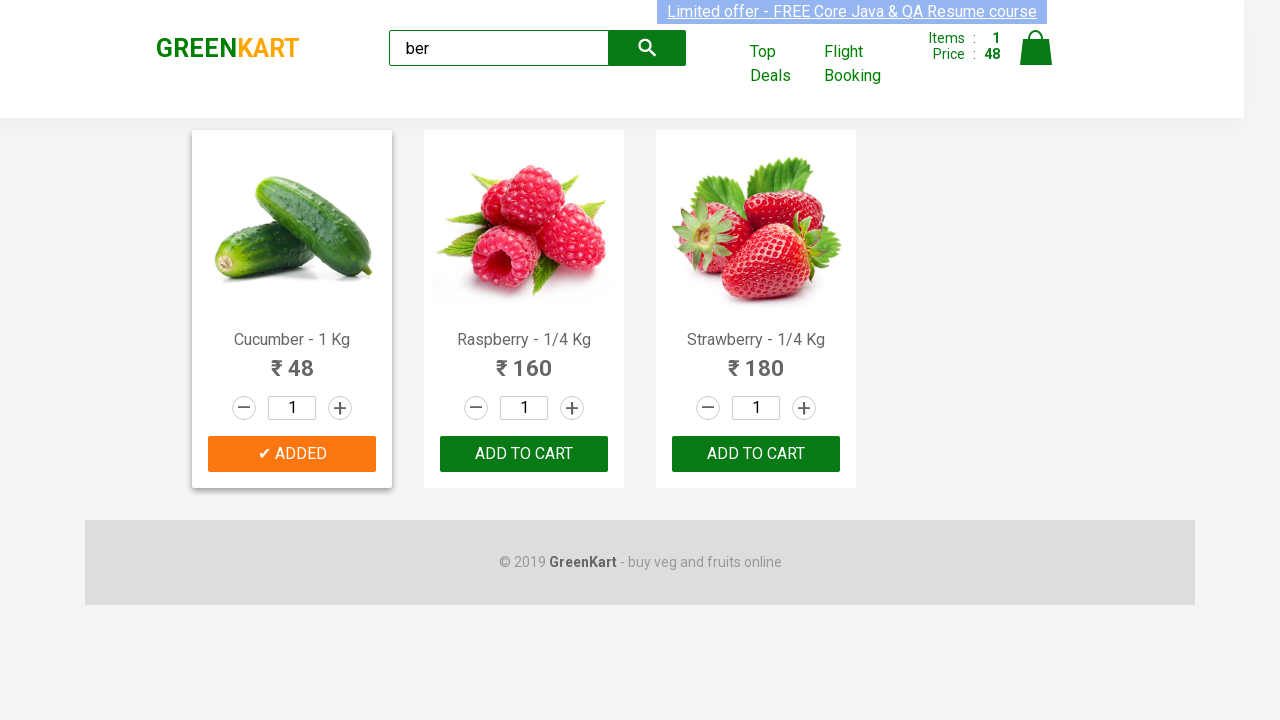

Added product 'Raspberry - 1/4 Kg' to cart at (524, 454) on xpath=//div[@class='product-action']/button >> nth=1
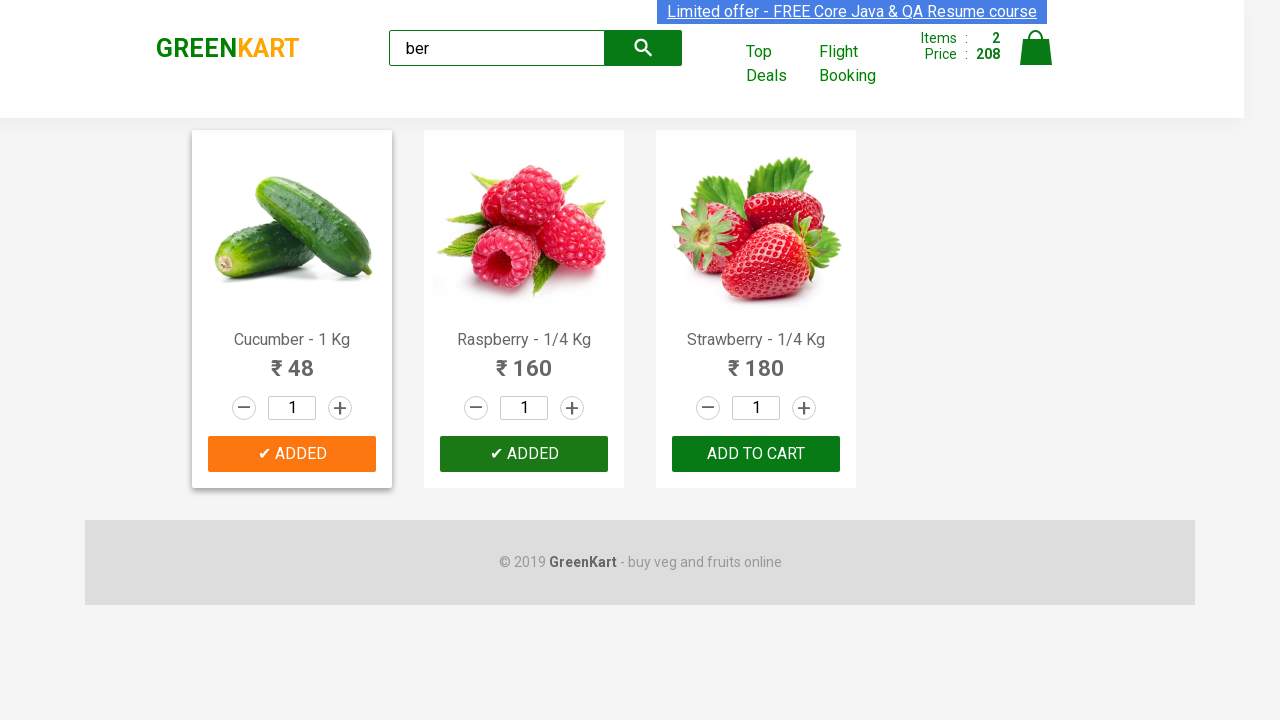

Retrieved product name: Strawberry - 1/4 Kg
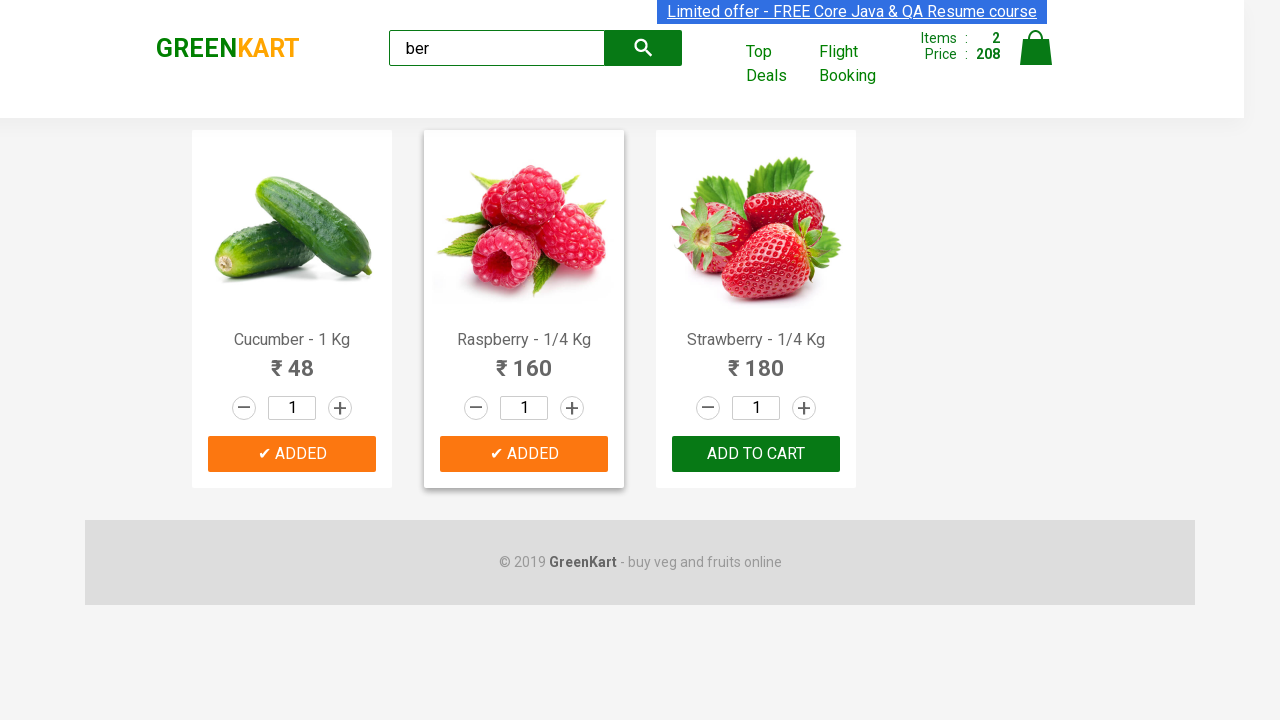

Added product 'Strawberry - 1/4 Kg' to cart at (756, 454) on xpath=//div[@class='product-action']/button >> nth=2
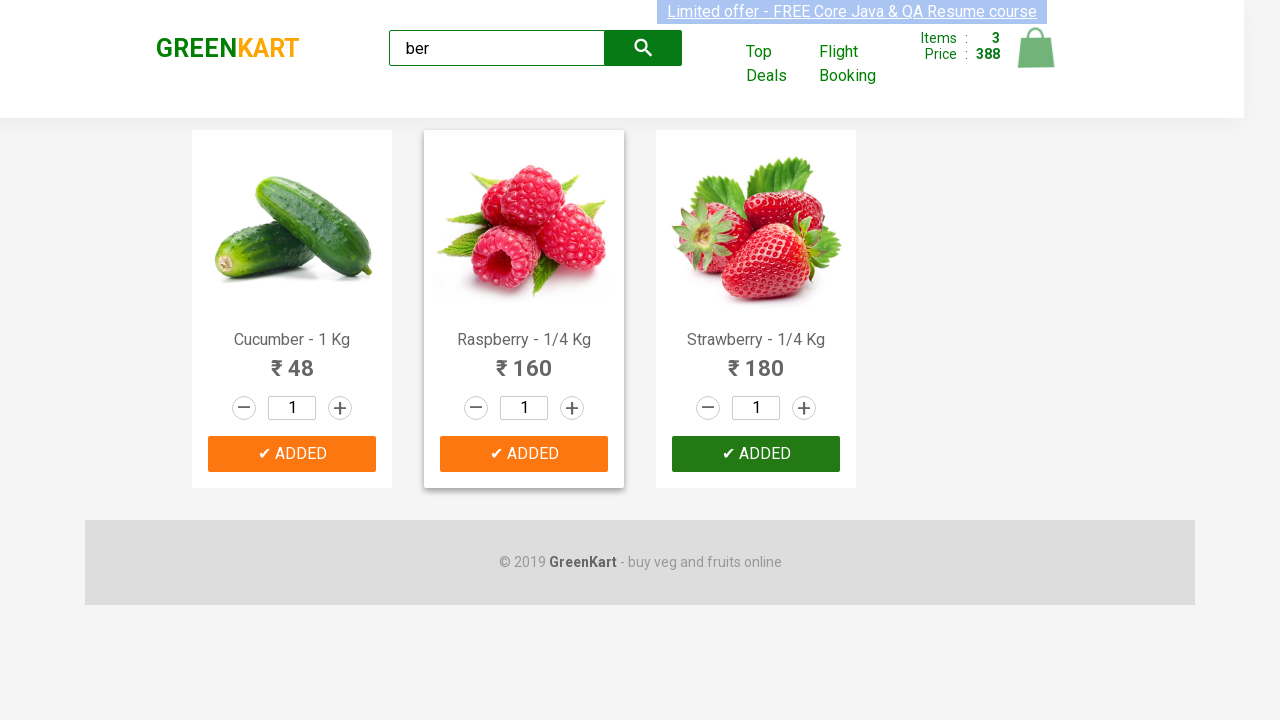

Clicked on cart icon to view shopping cart at (1036, 48) on img[alt='Cart']
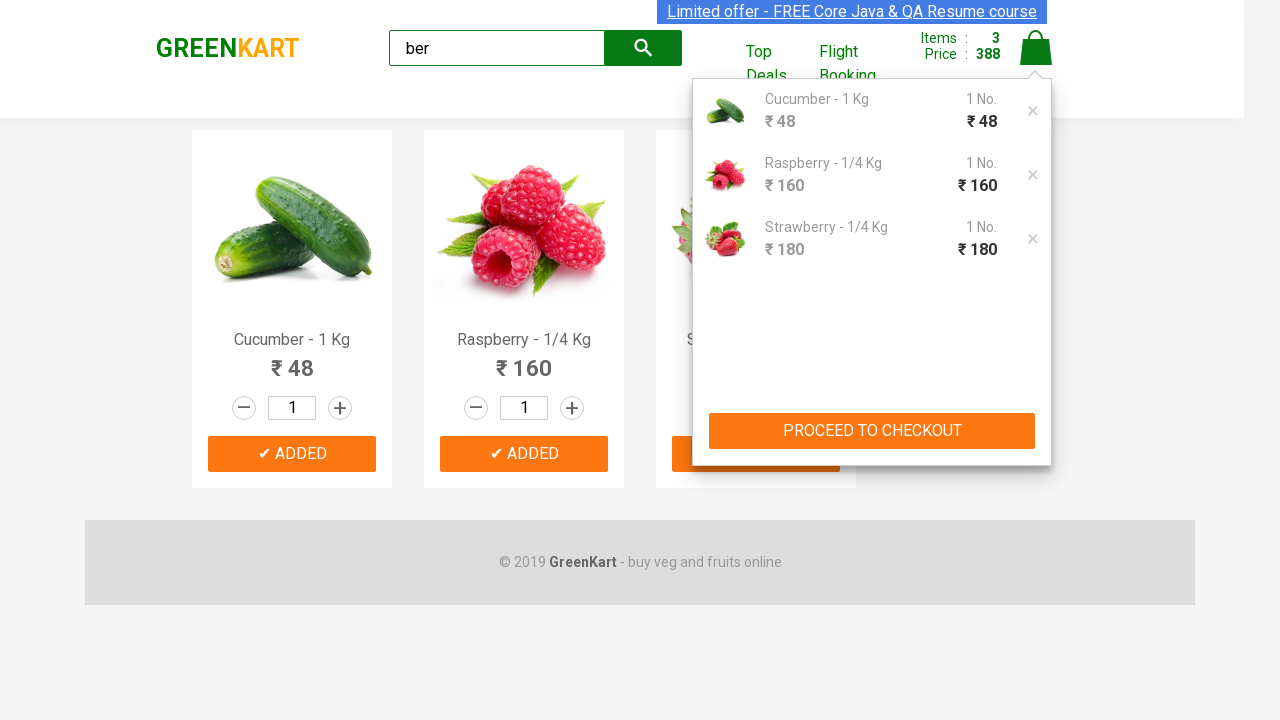

Clicked proceed to checkout button at (872, 431) on xpath=//button[text()='PROCEED TO CHECKOUT']
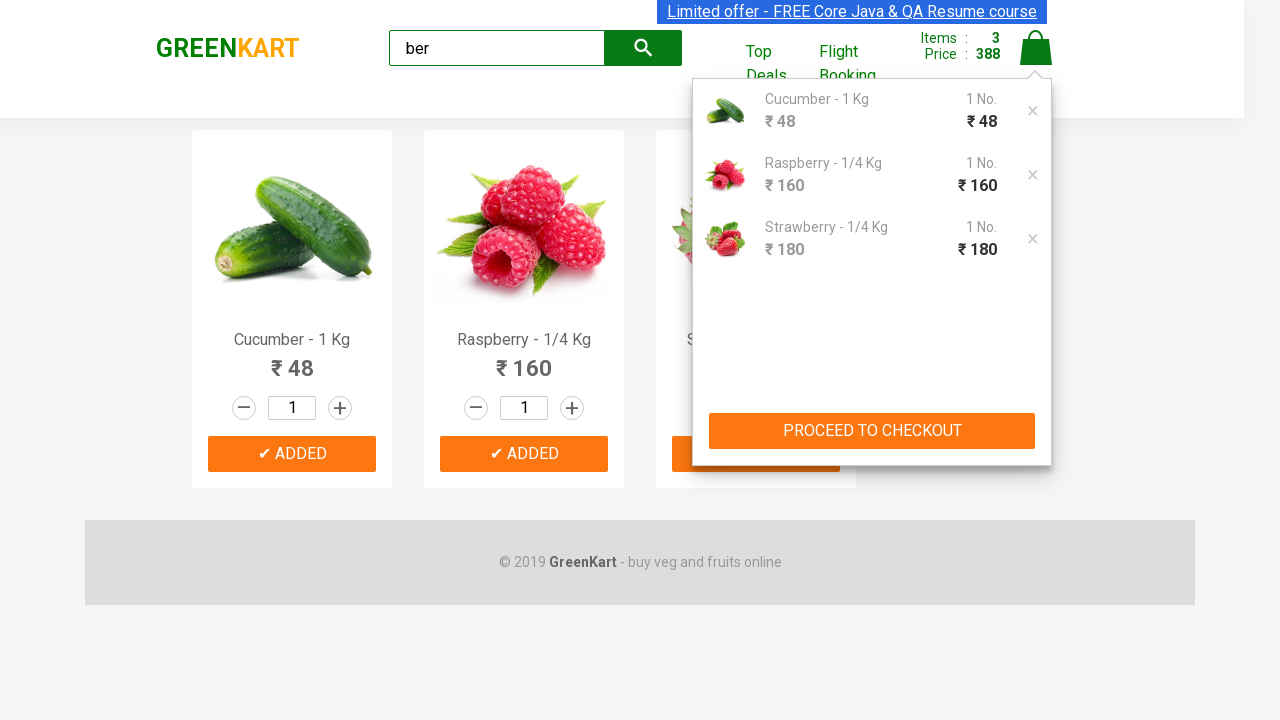

Promo code field loaded on checkout page
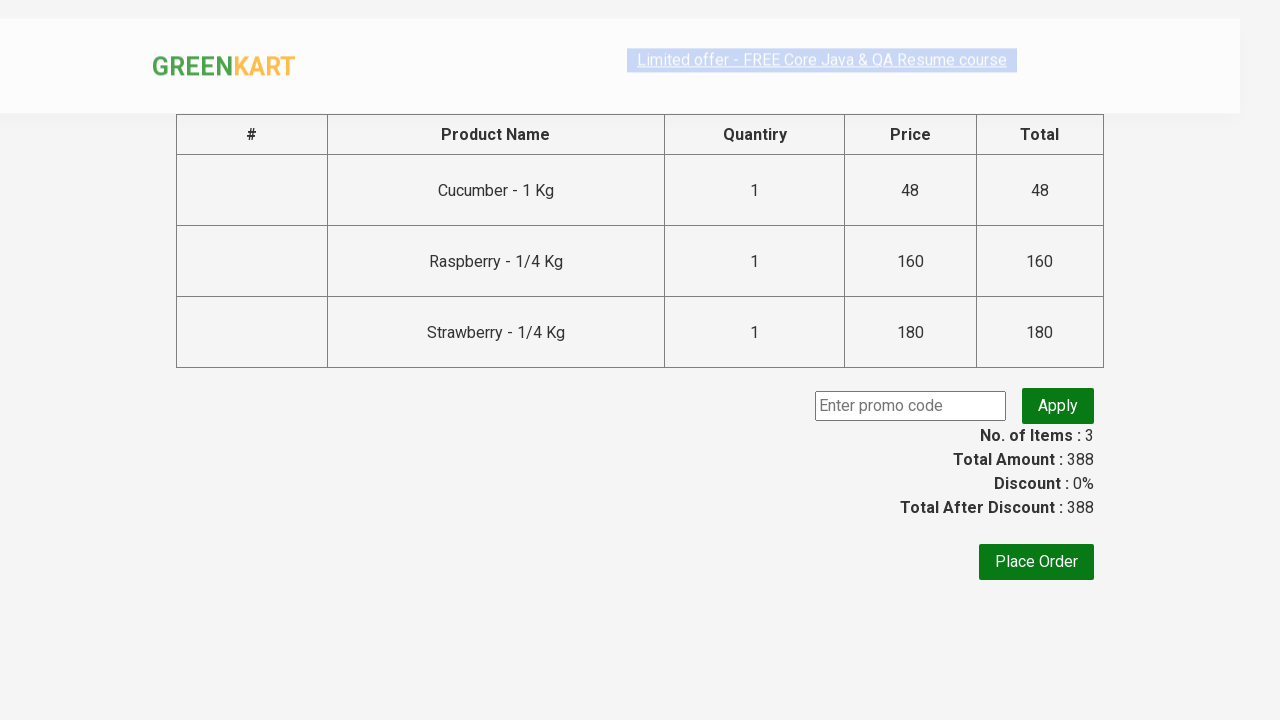

Located 3 products in cart
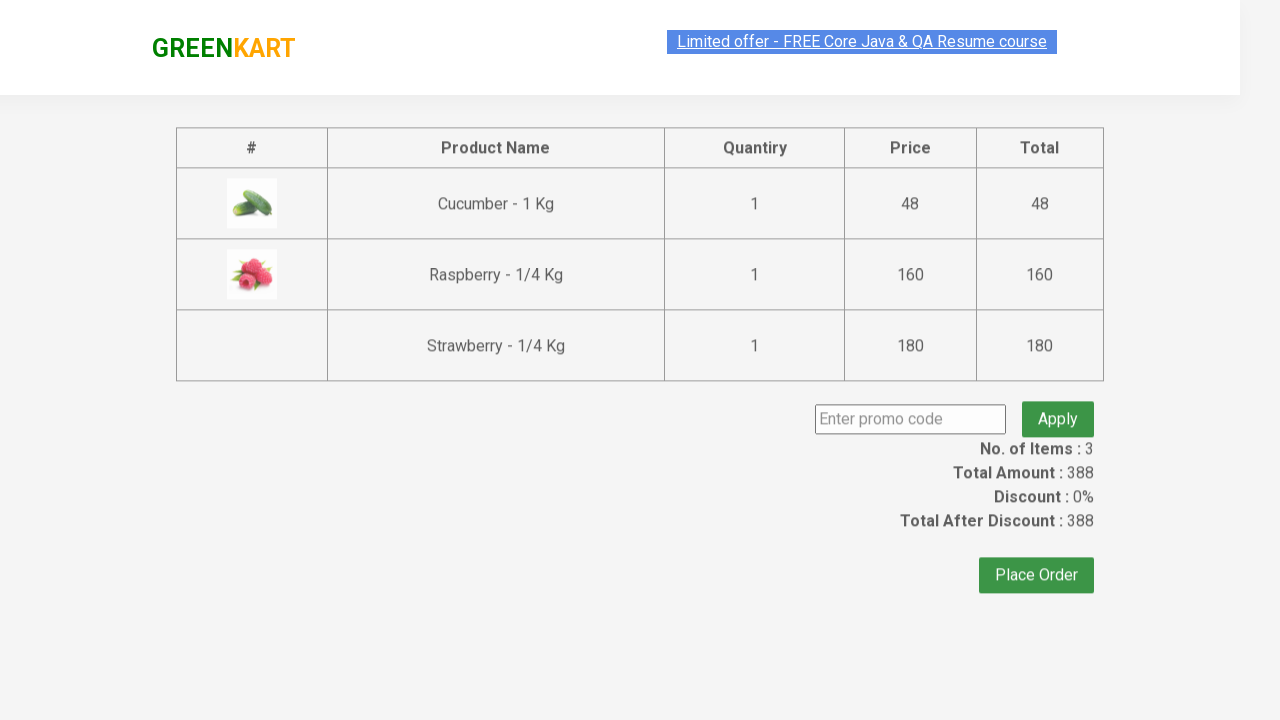

Retrieved cart product name: Cucumber - 1 Kg
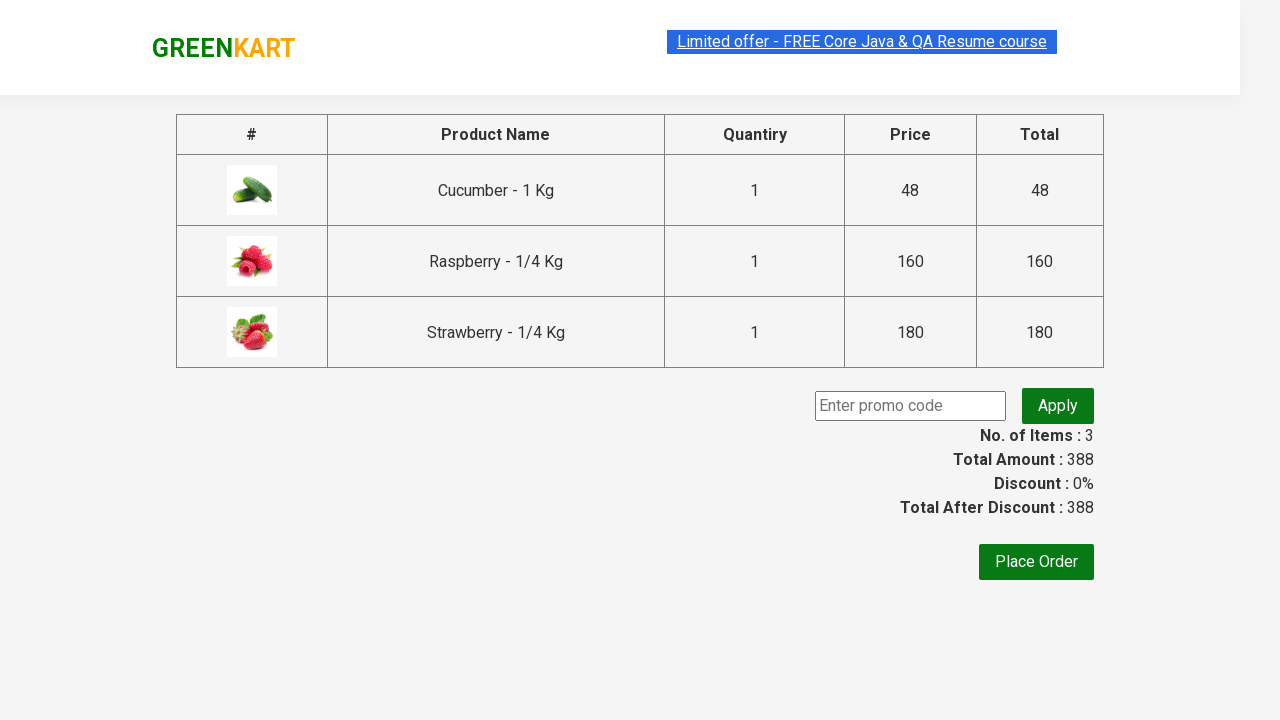

Retrieved cart product name: Raspberry - 1/4 Kg
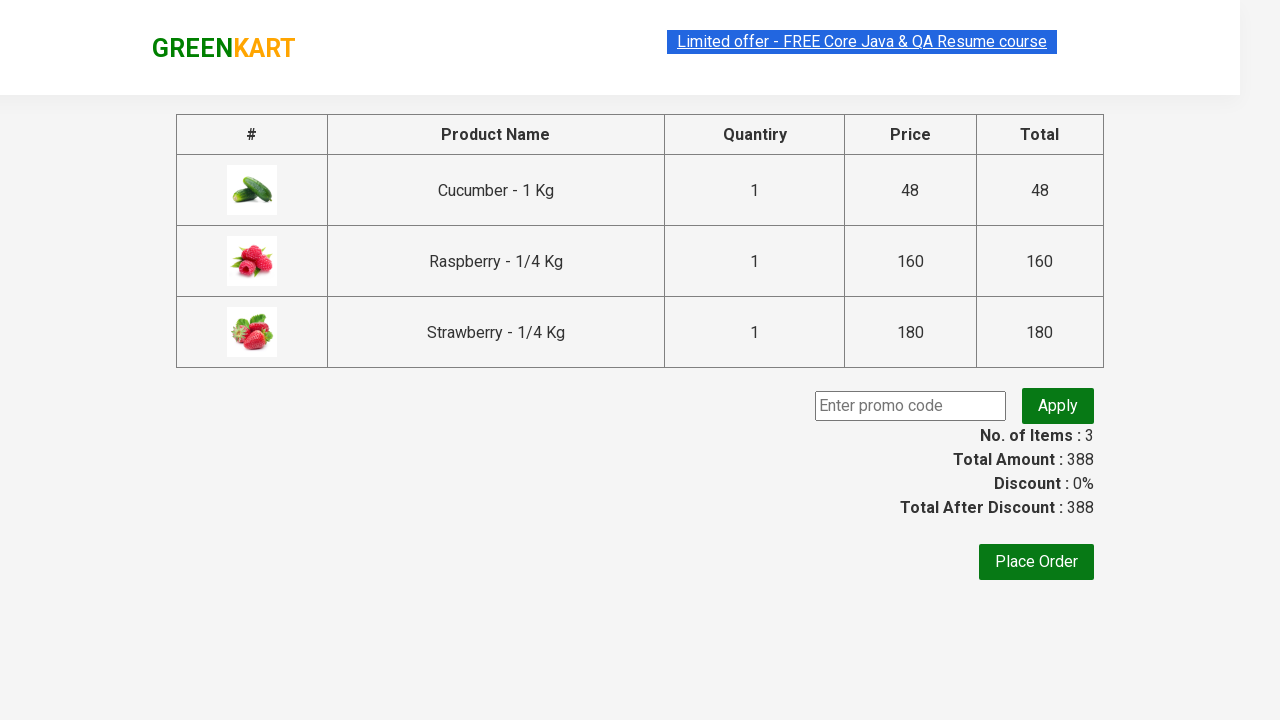

Retrieved cart product name: Strawberry - 1/4 Kg
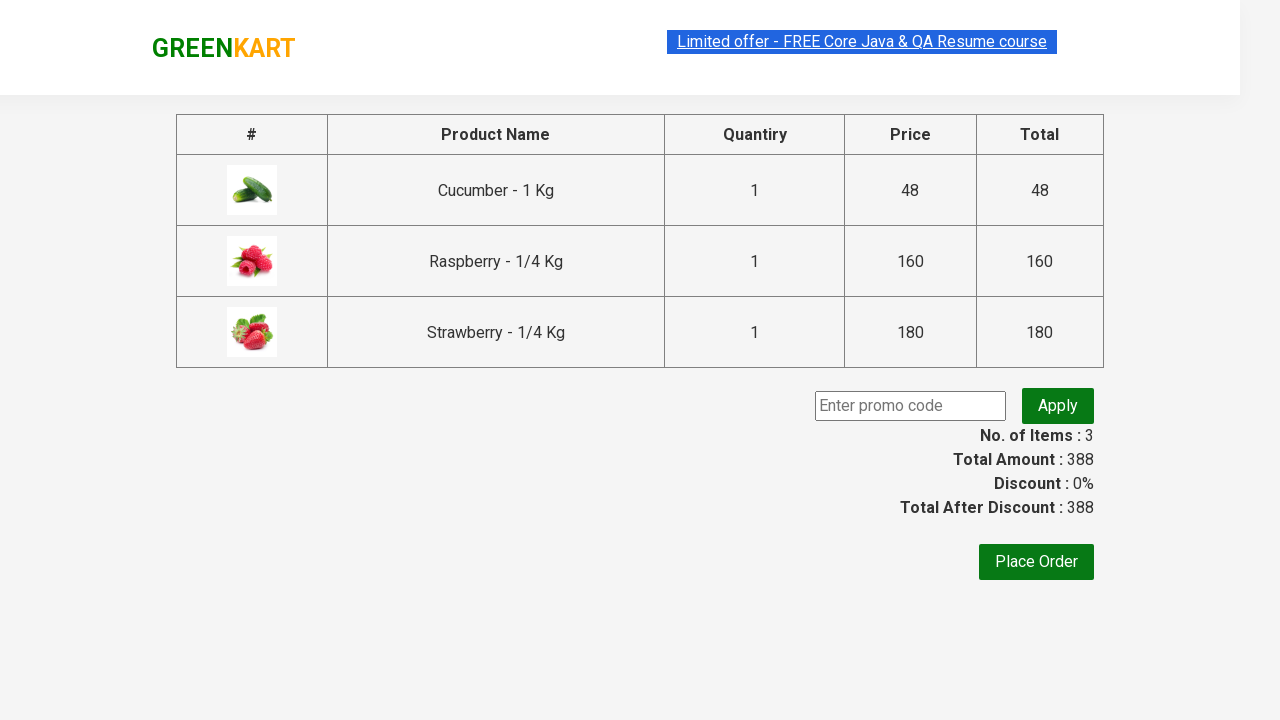

Verified that product names in cart match the added products
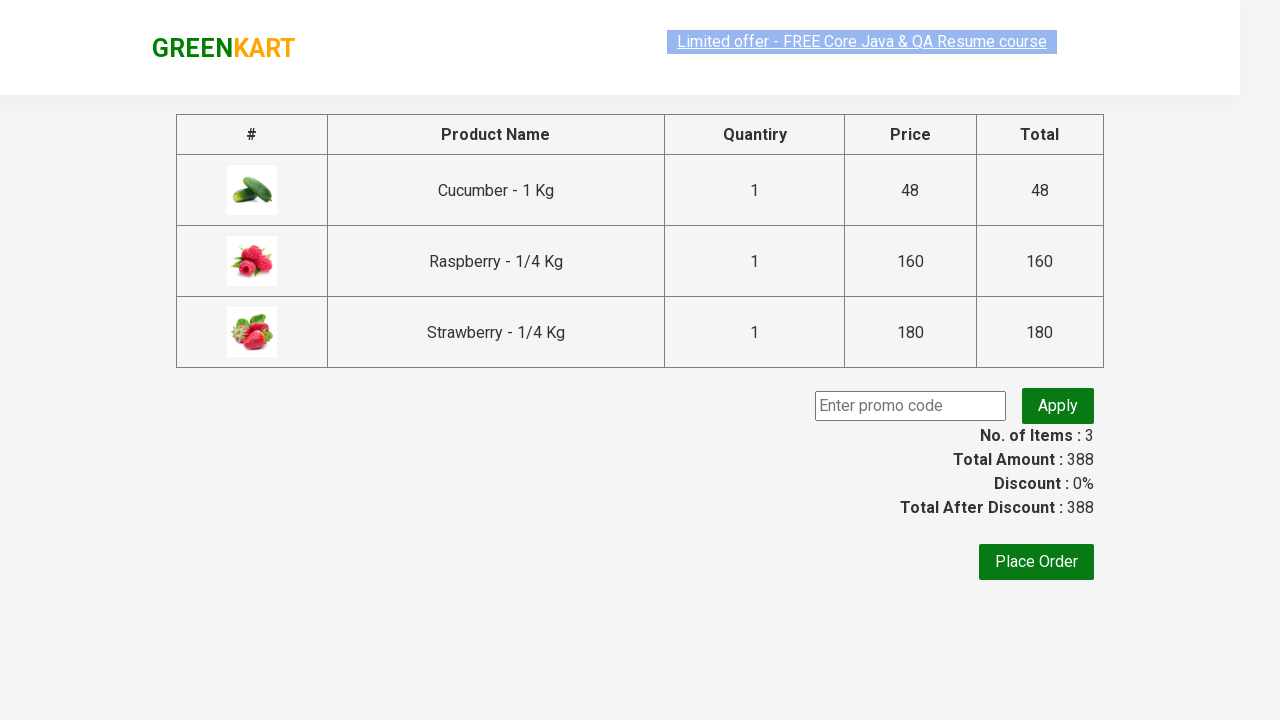

Retrieved original amount before discount: 388
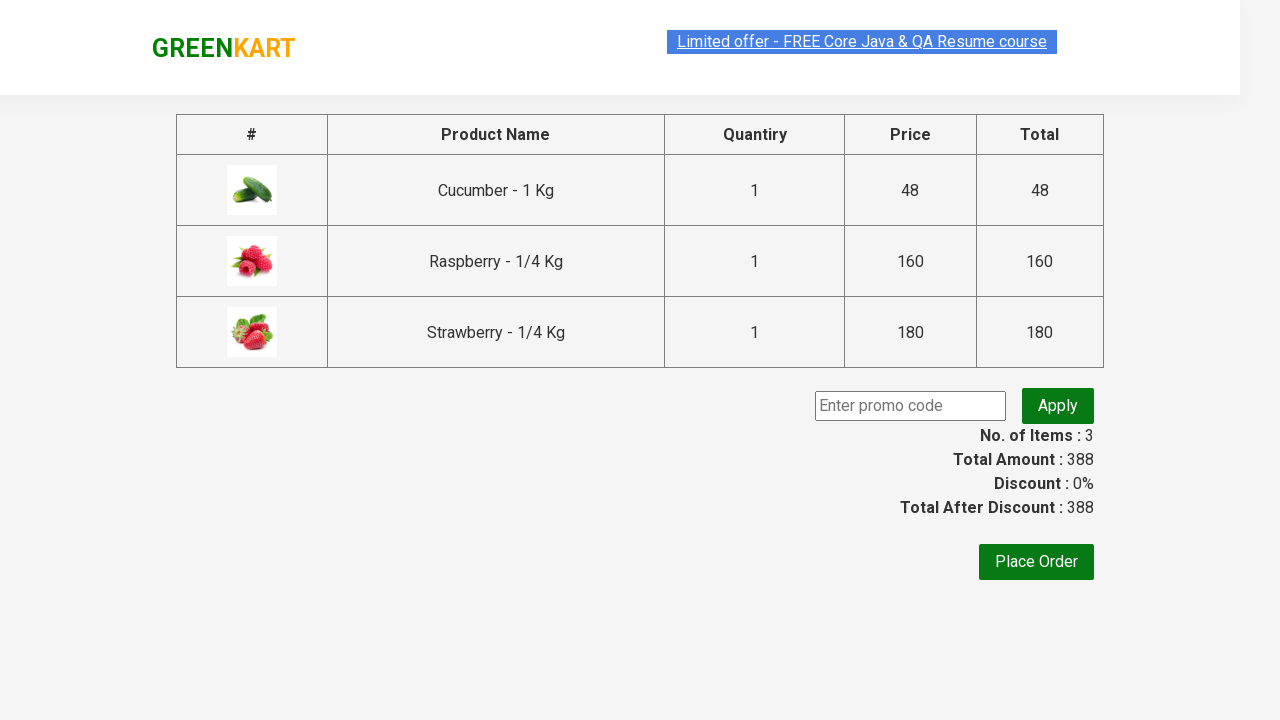

Filled promo code field with 'rahulshettyacademy' on input.promoCode
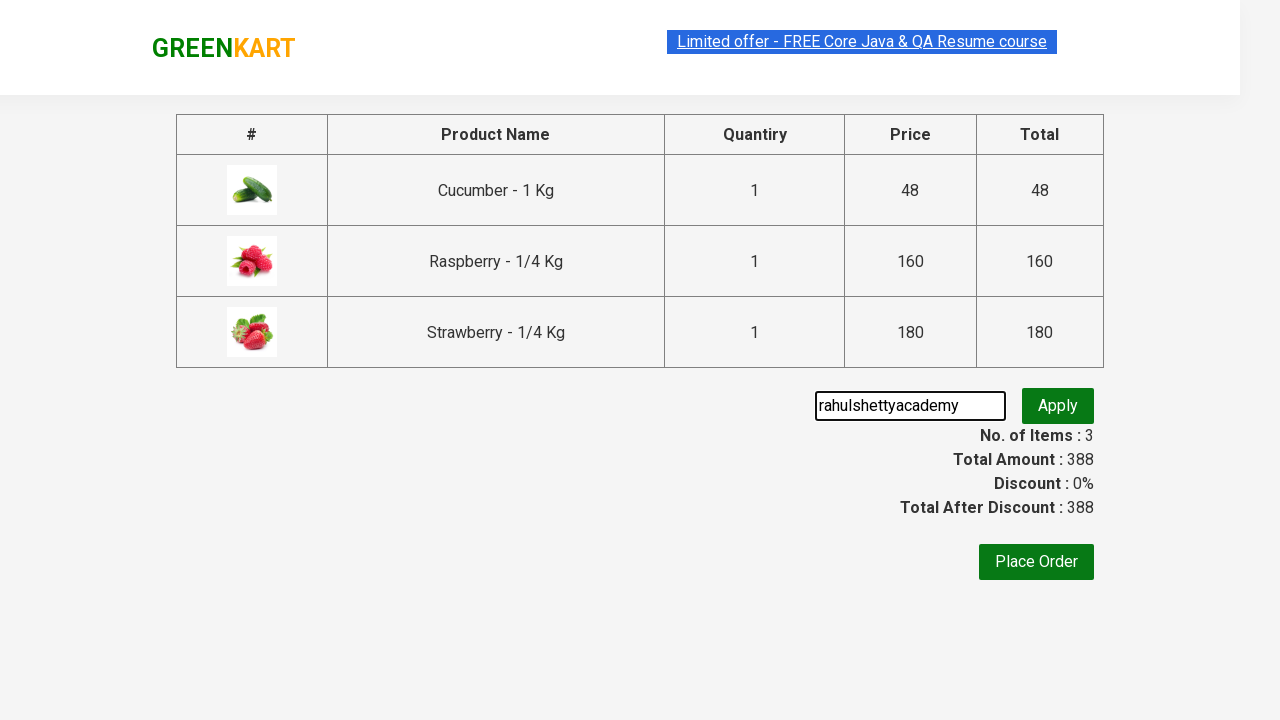

Clicked apply promo code button at (1058, 406) on .promoBtn
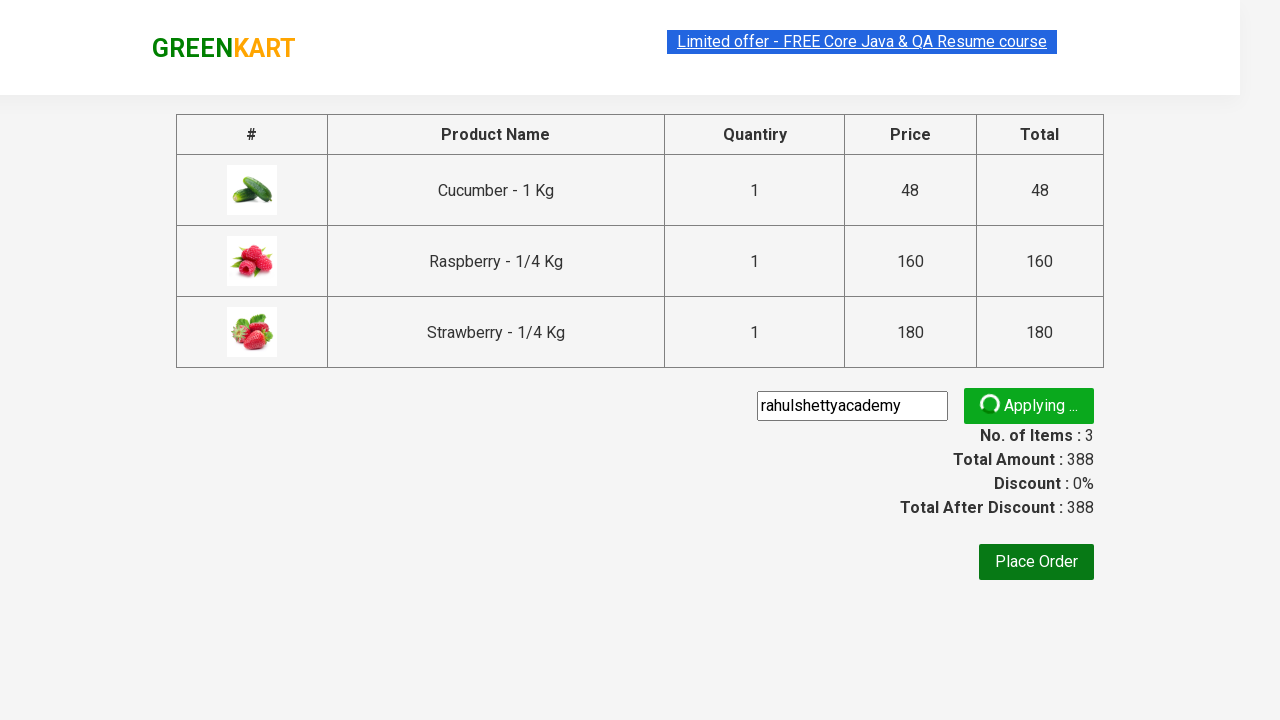

Promo code application confirmed - promo info element appeared
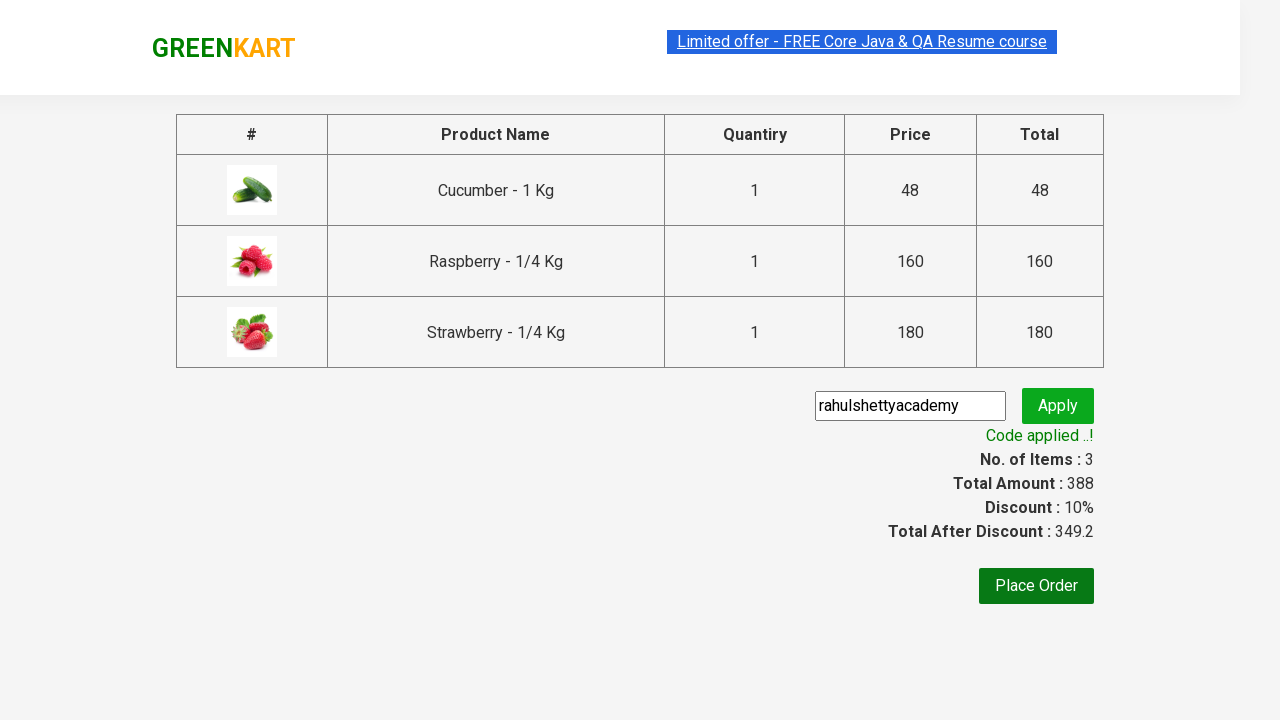

Retrieved discounted amount: 349.2
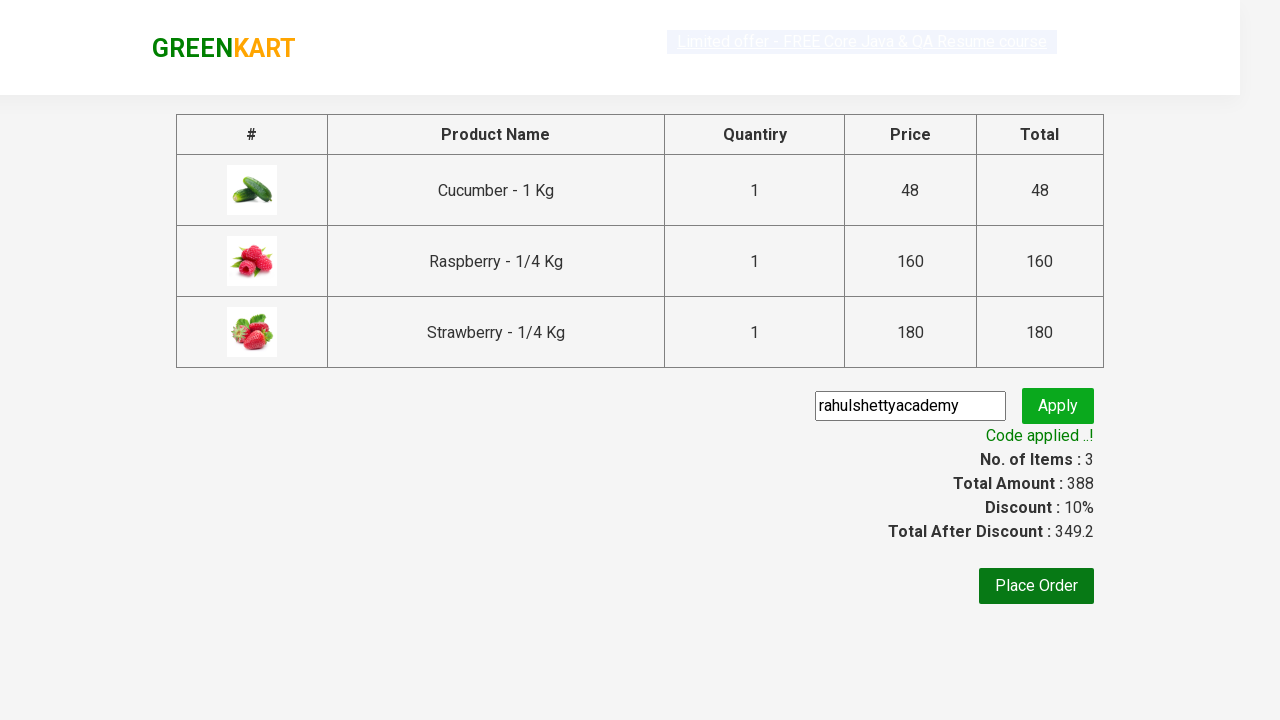

Verified that discount was applied (discounted: 349.2 < original: 388)
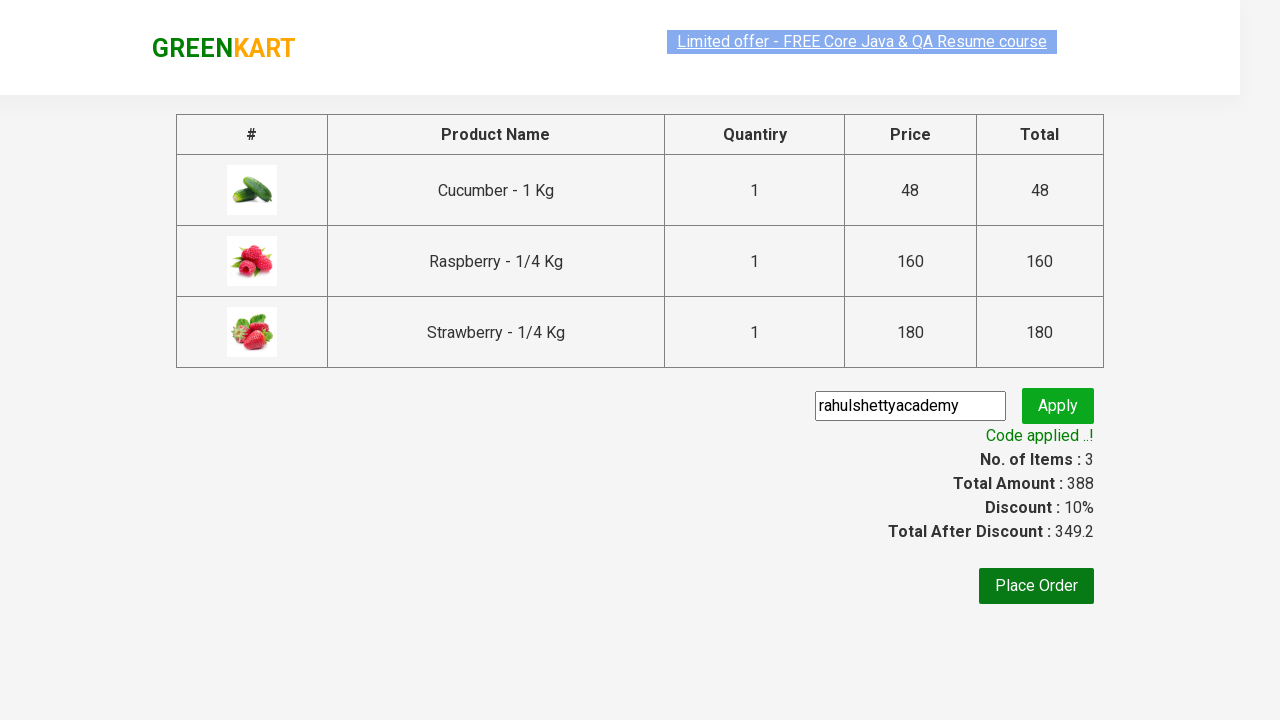

Located 3 product price elements
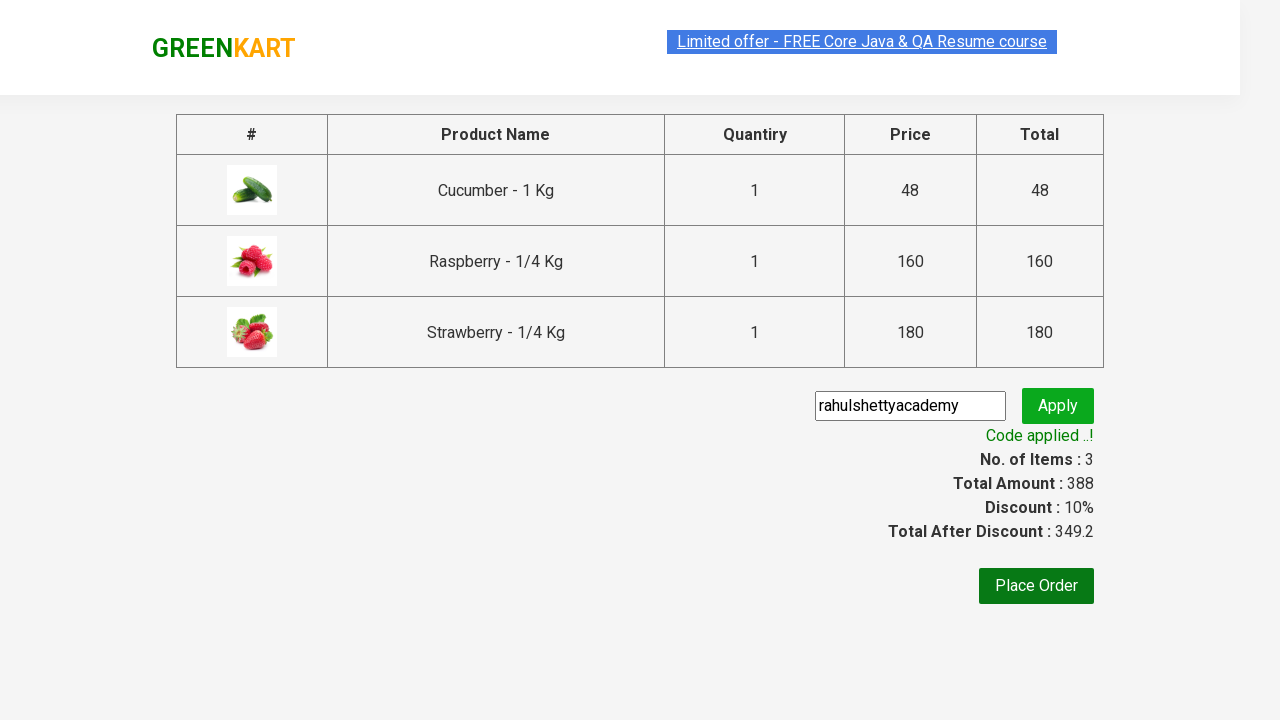

Added product price 48 to sum (running total: 48)
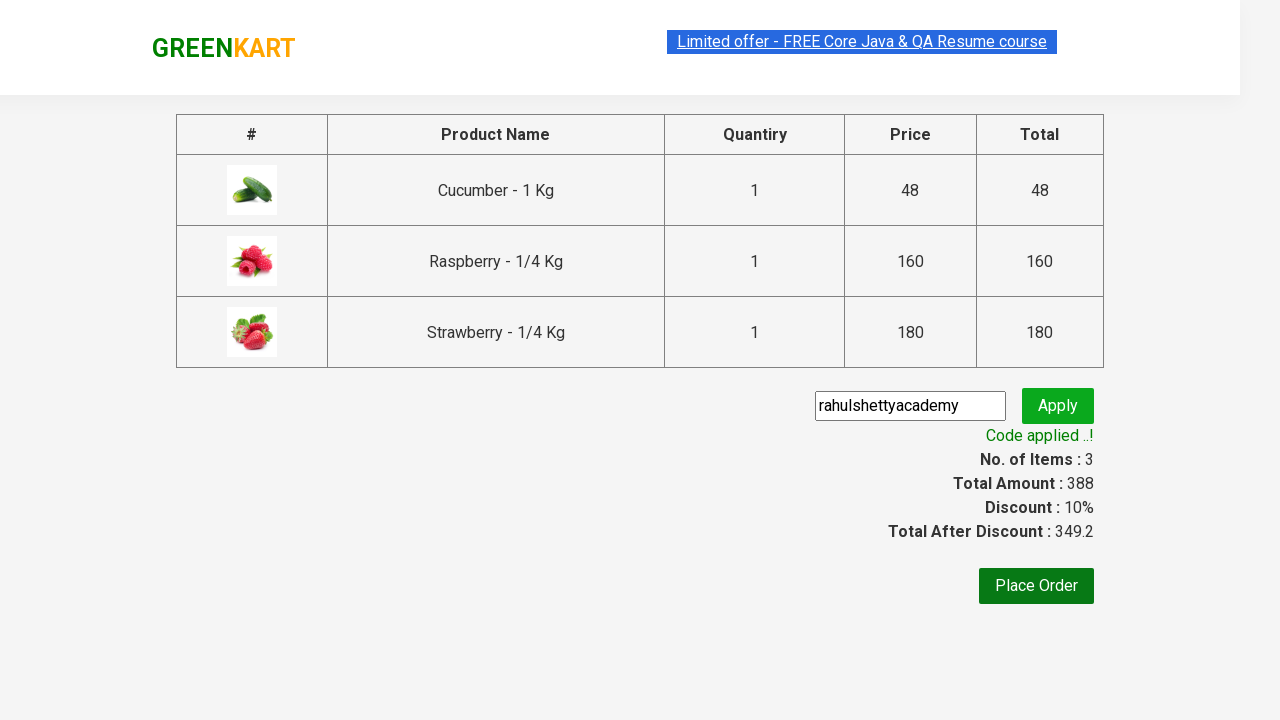

Added product price 160 to sum (running total: 208)
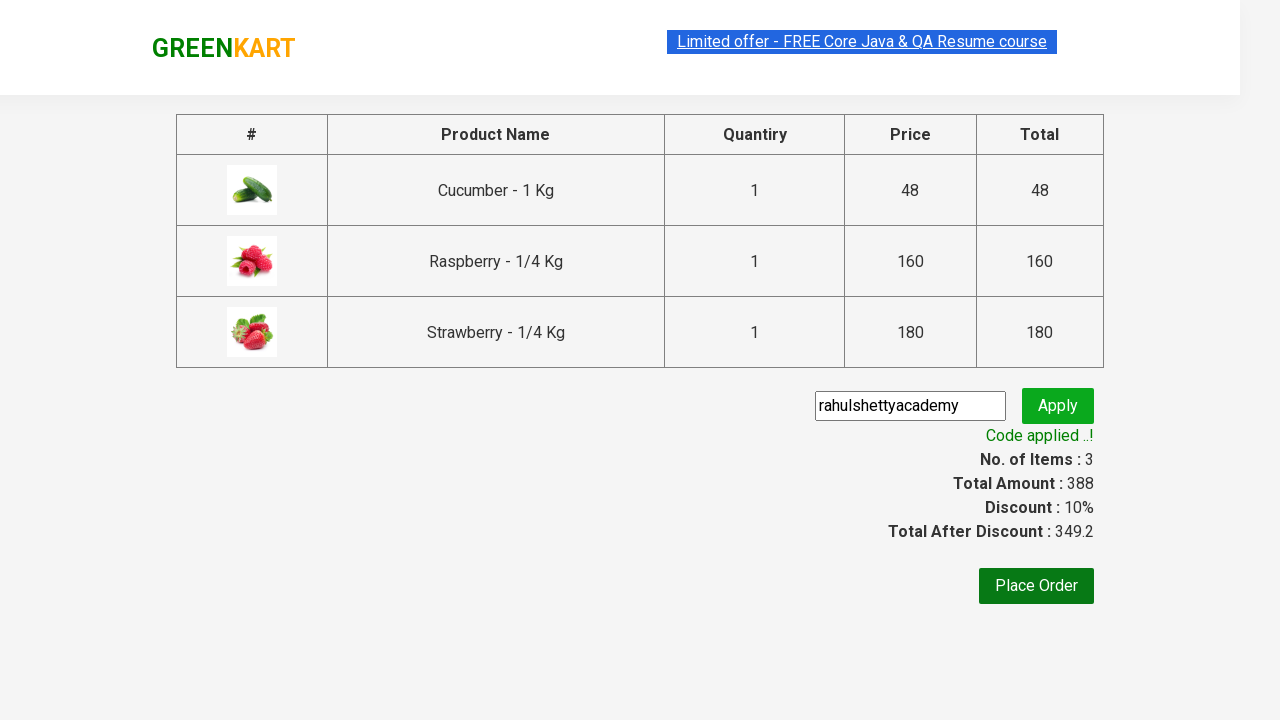

Added product price 180 to sum (running total: 388)
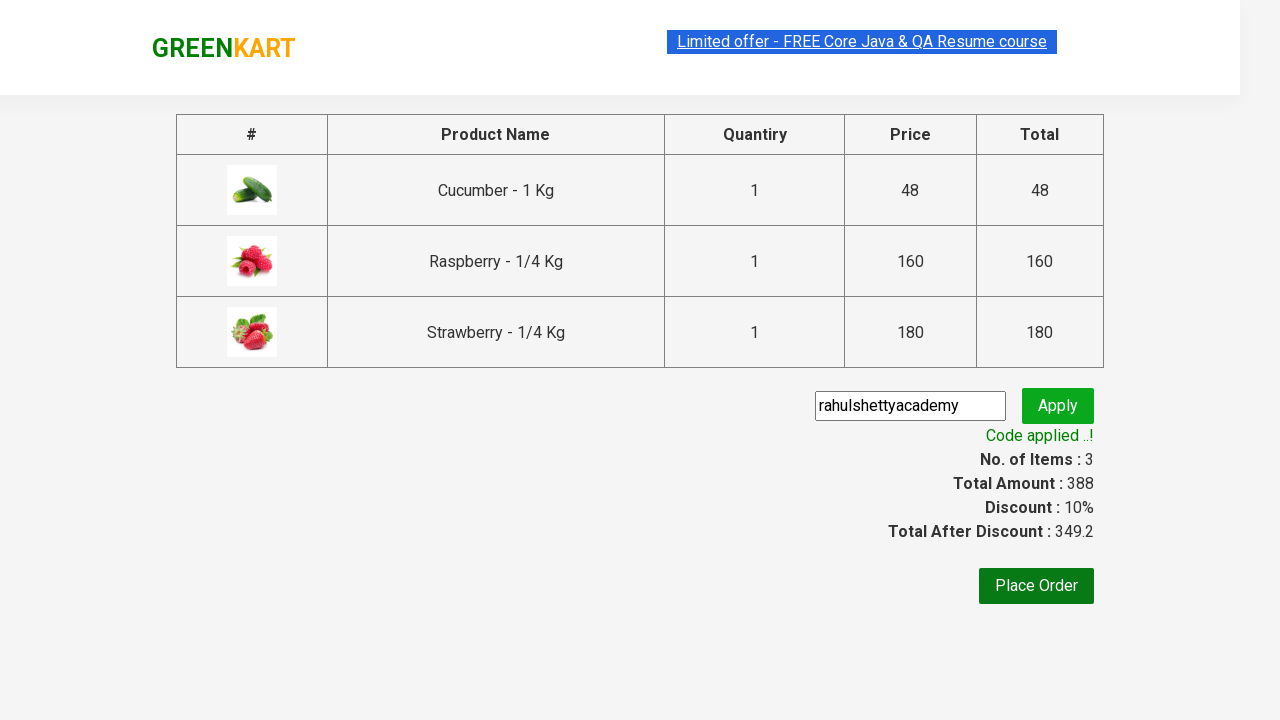

Retrieved total amount from checkout page: 388
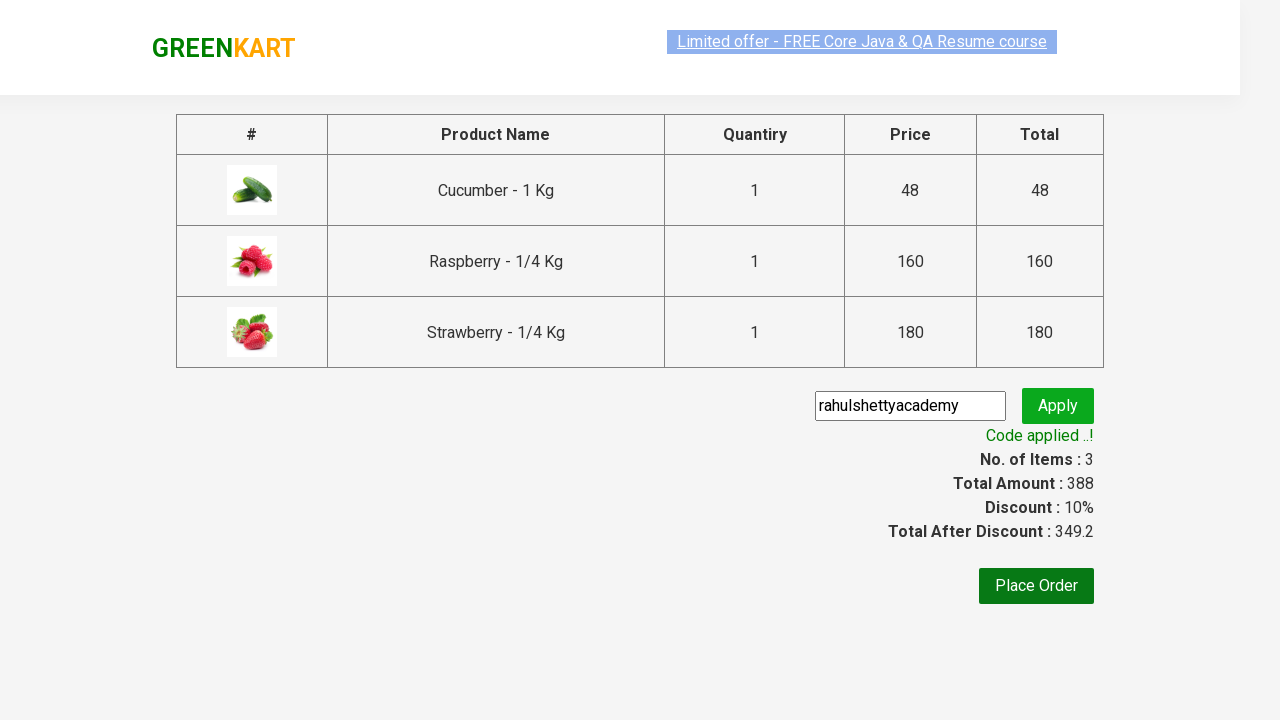

Verified that sum of individual prices (388) matches total amount (388)
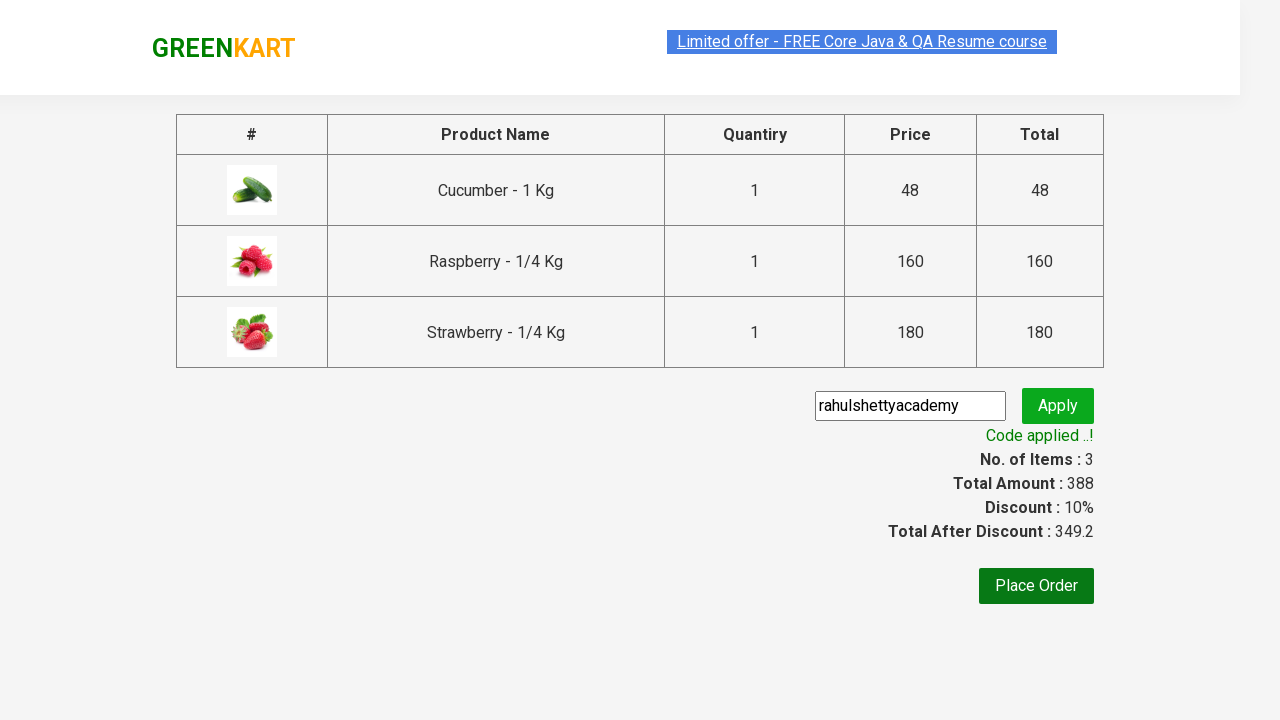

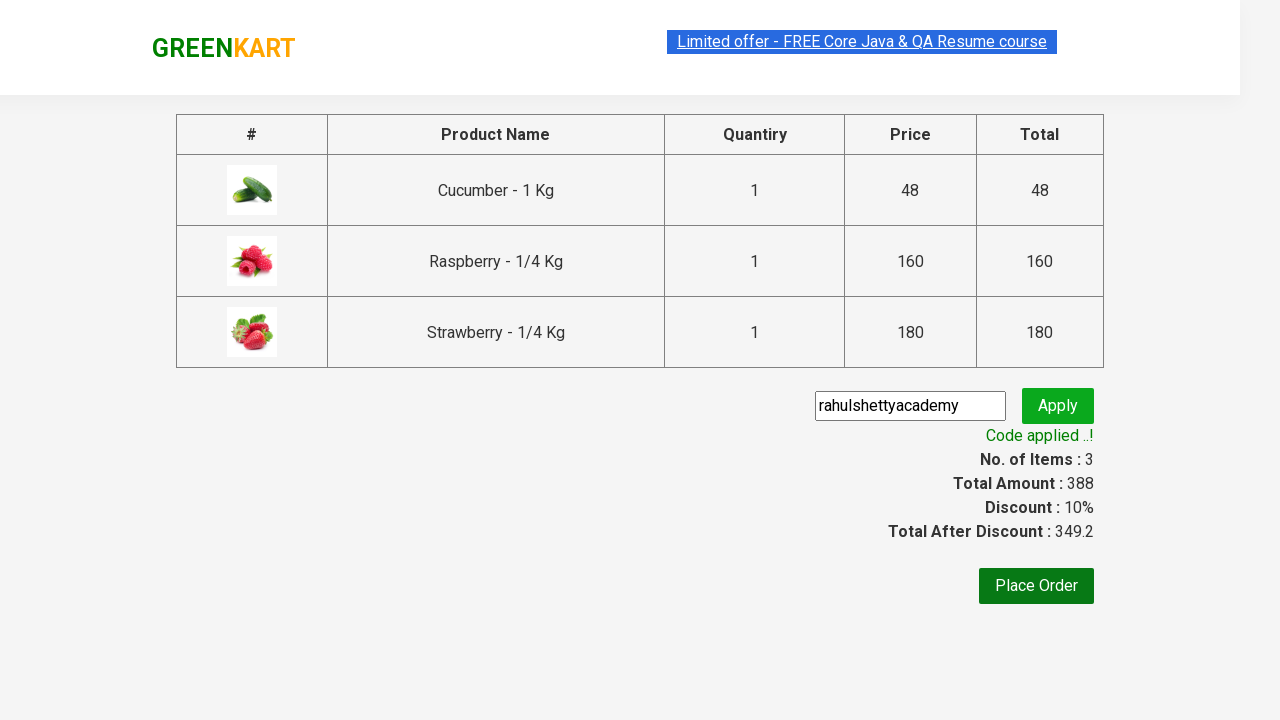